Tests a text box form by filling in user name, email, current address, and permanent address fields, then submitting the form and verifying the output contains the entered data.

Starting URL: https://demoqa.com/text-box

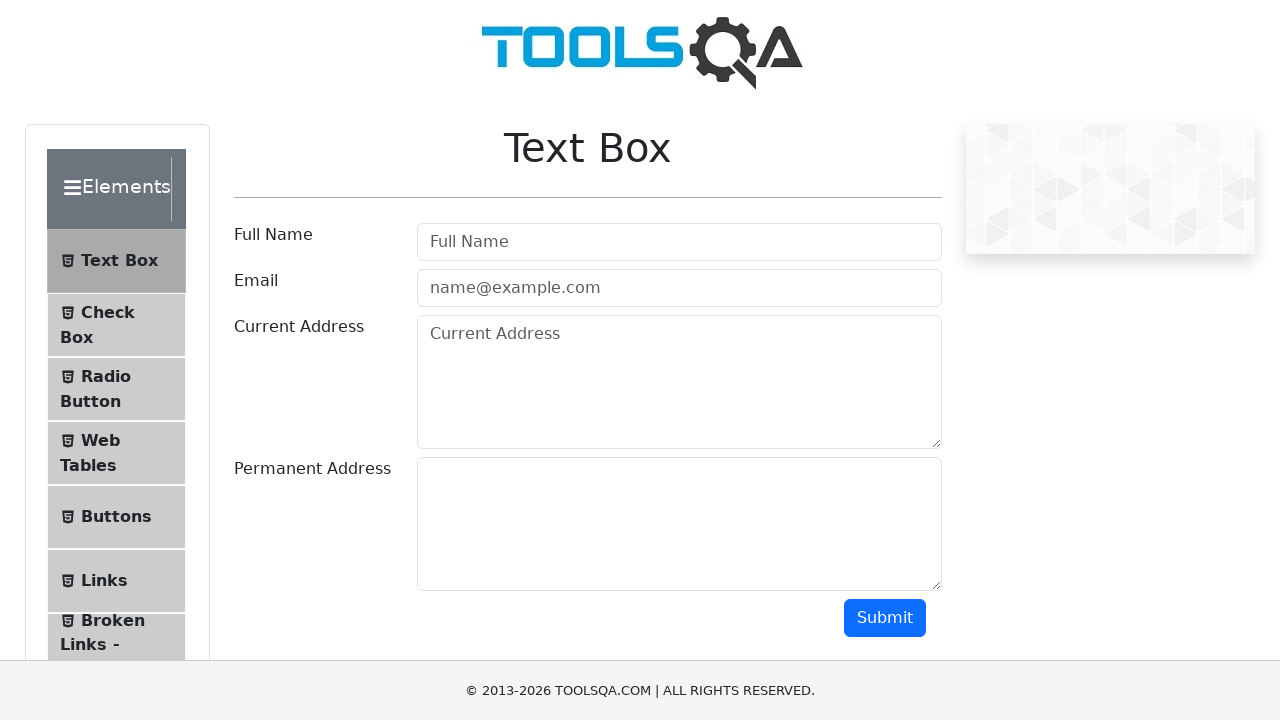

Filled user name field with 'Dima' on #userName
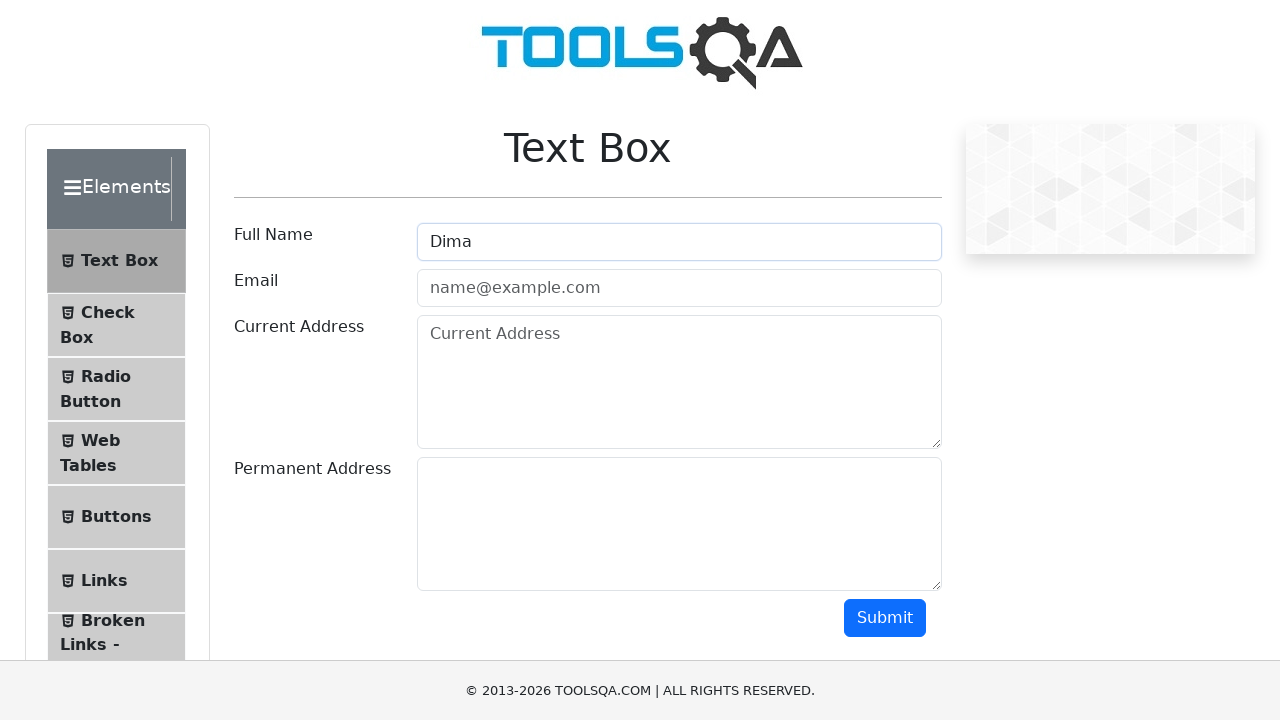

Filled email field with 'sunset@example.com' on #userEmail
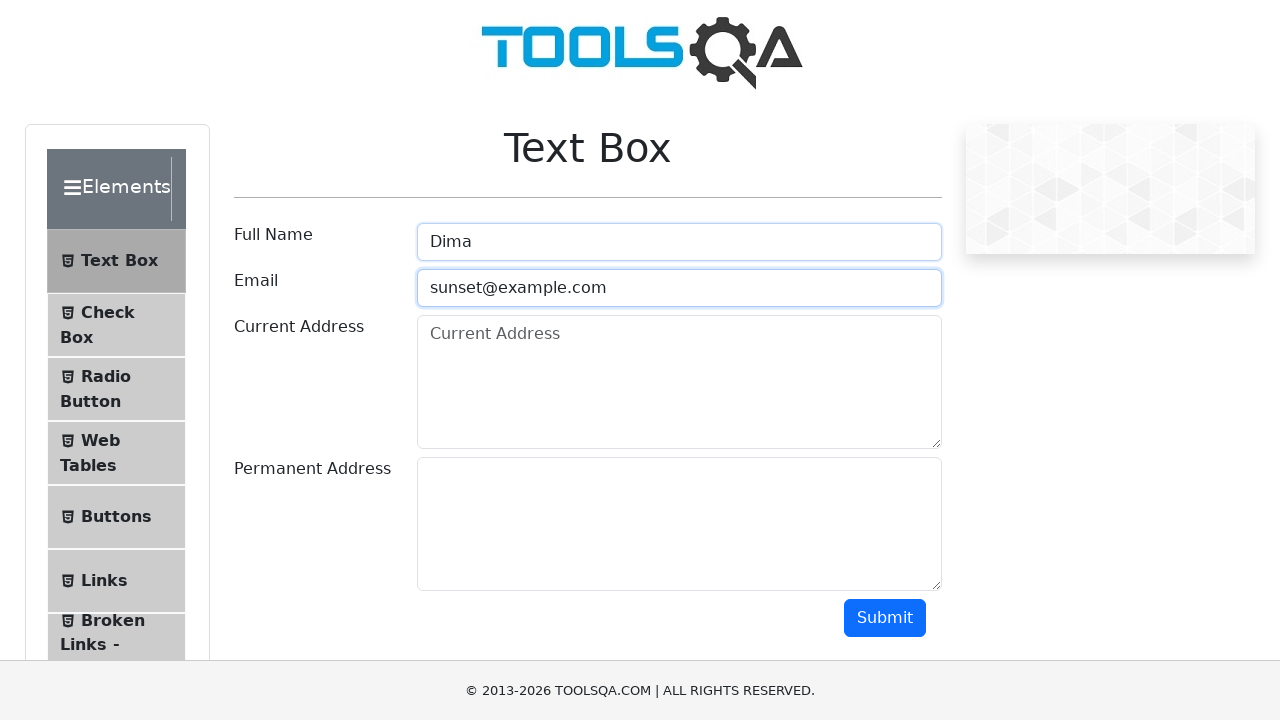

Filled current address field with address on #currentAddress
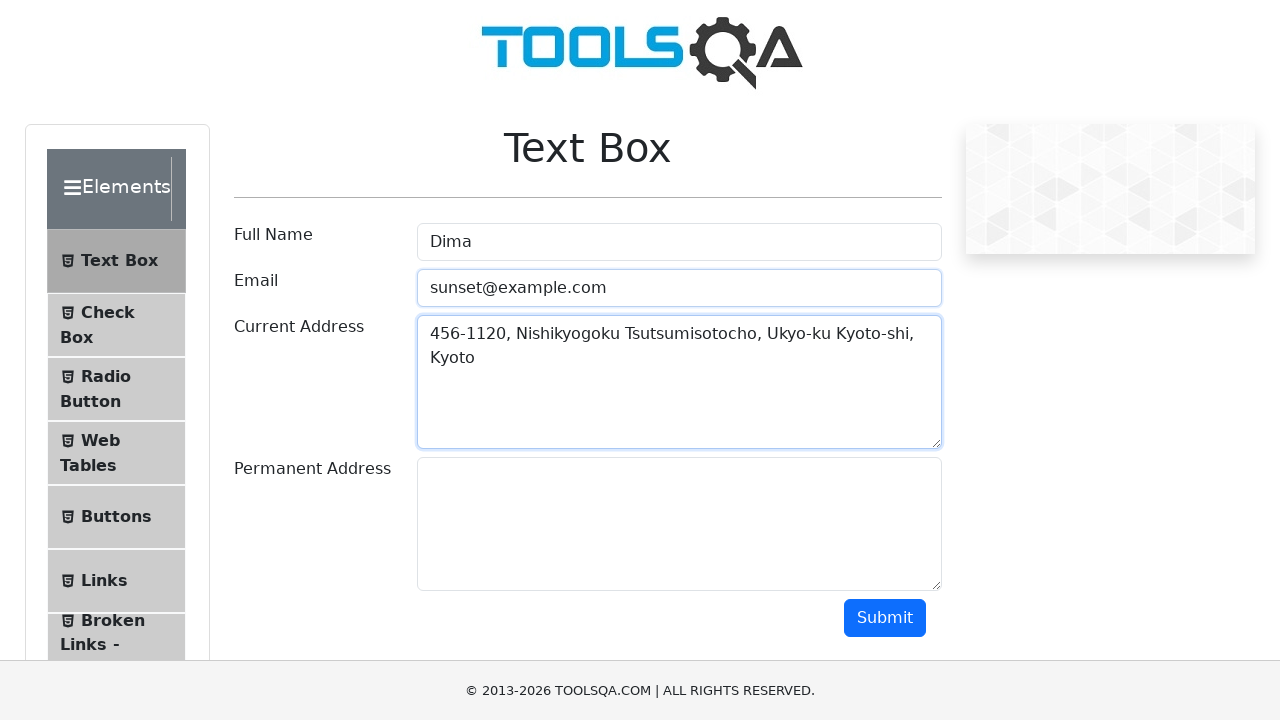

Filled permanent address field with address on #permanentAddress
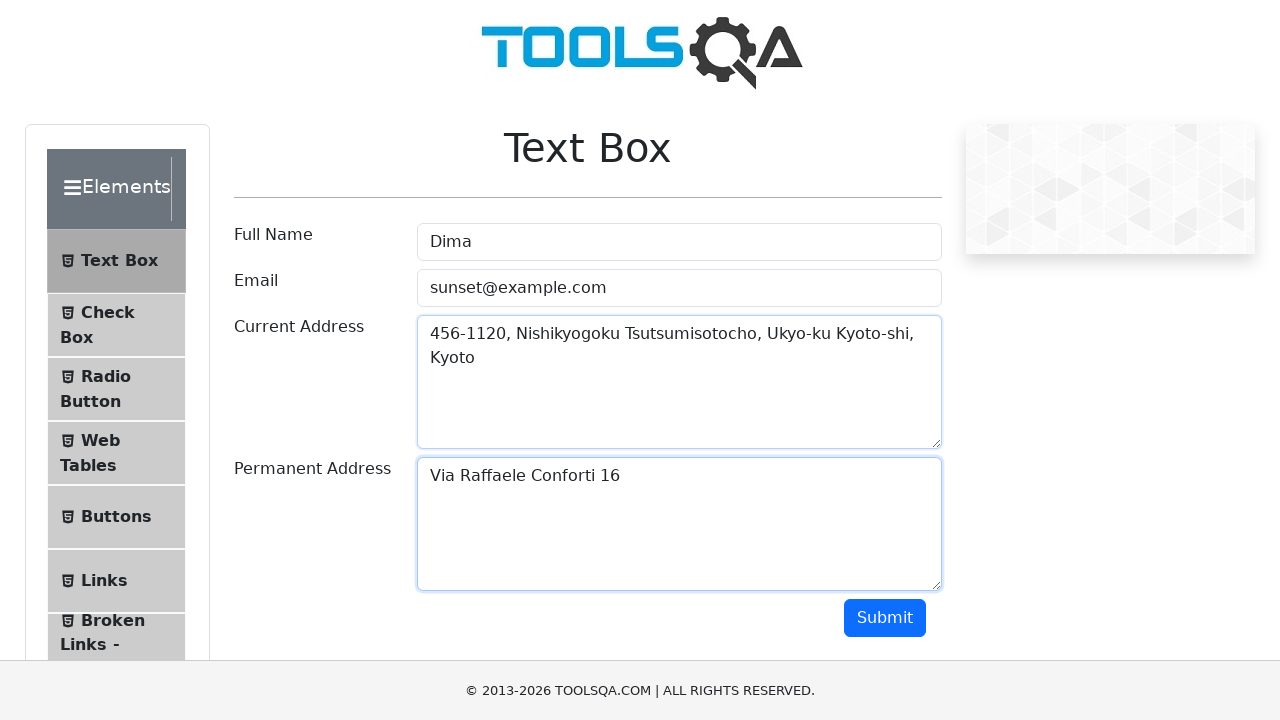

Scrolled submit button into view
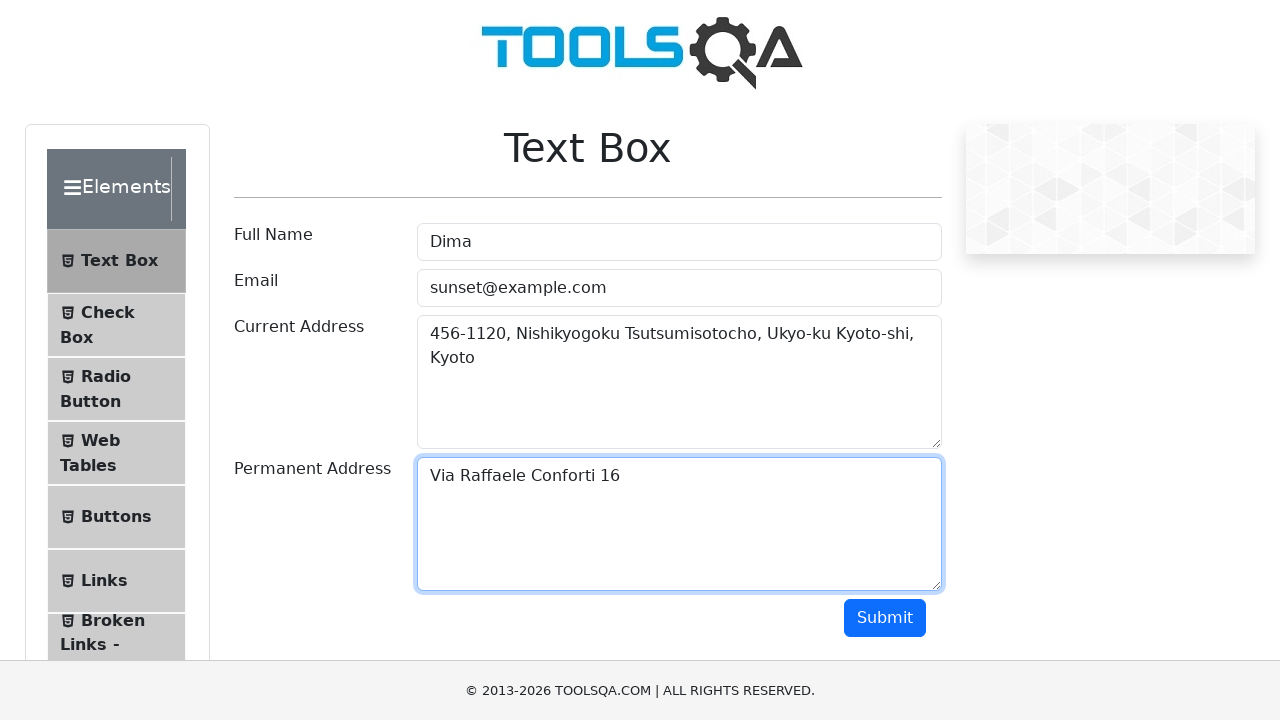

Clicked submit button to submit form at (885, 618) on #submit
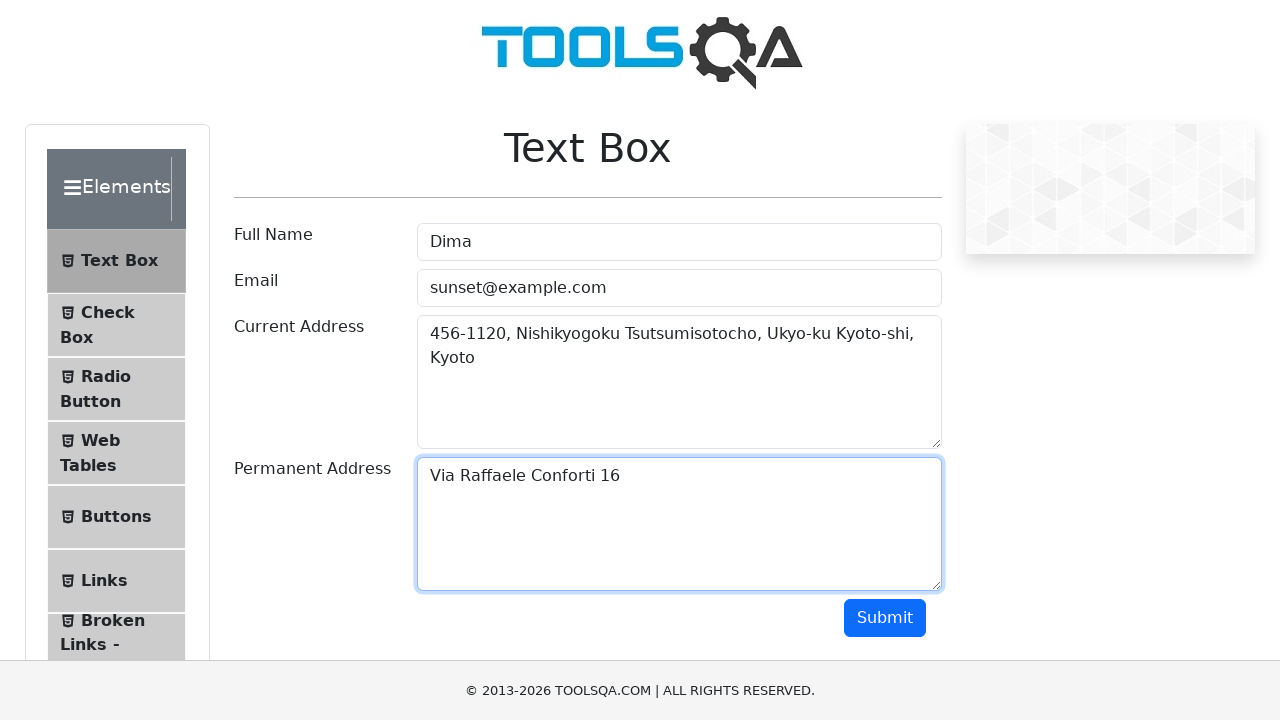

Output section loaded after form submission
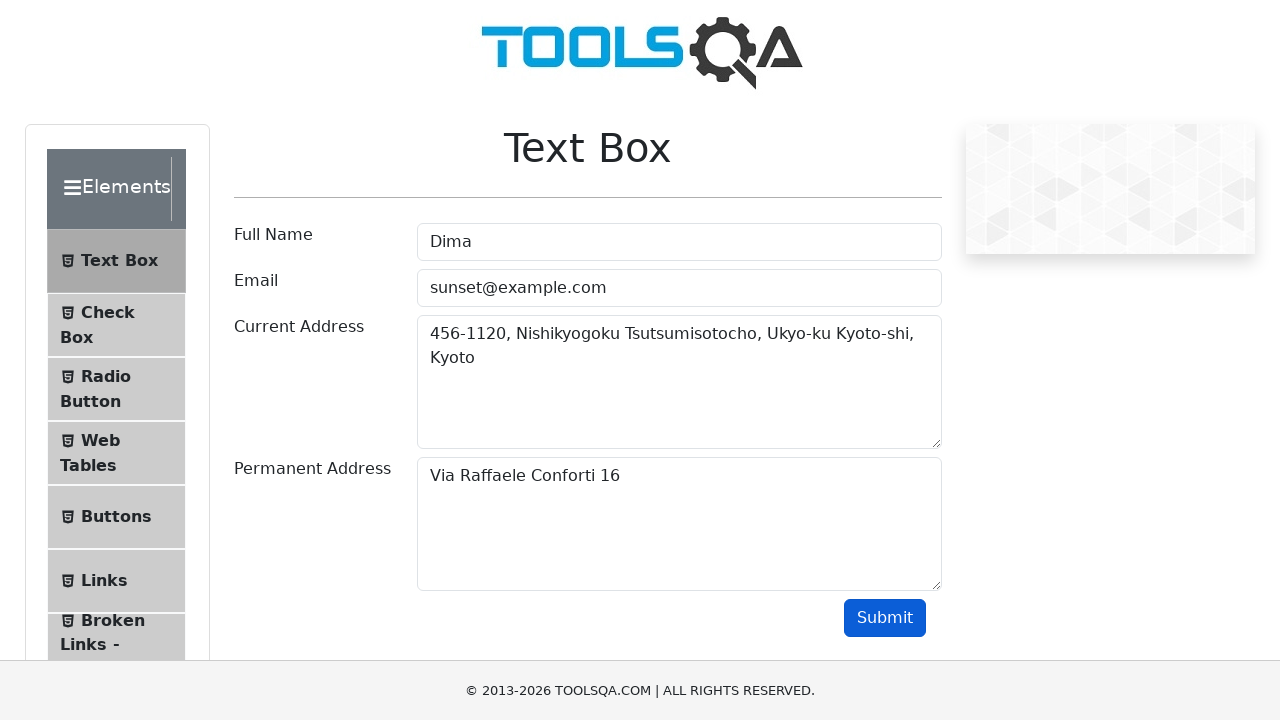

Output element is now visible on page
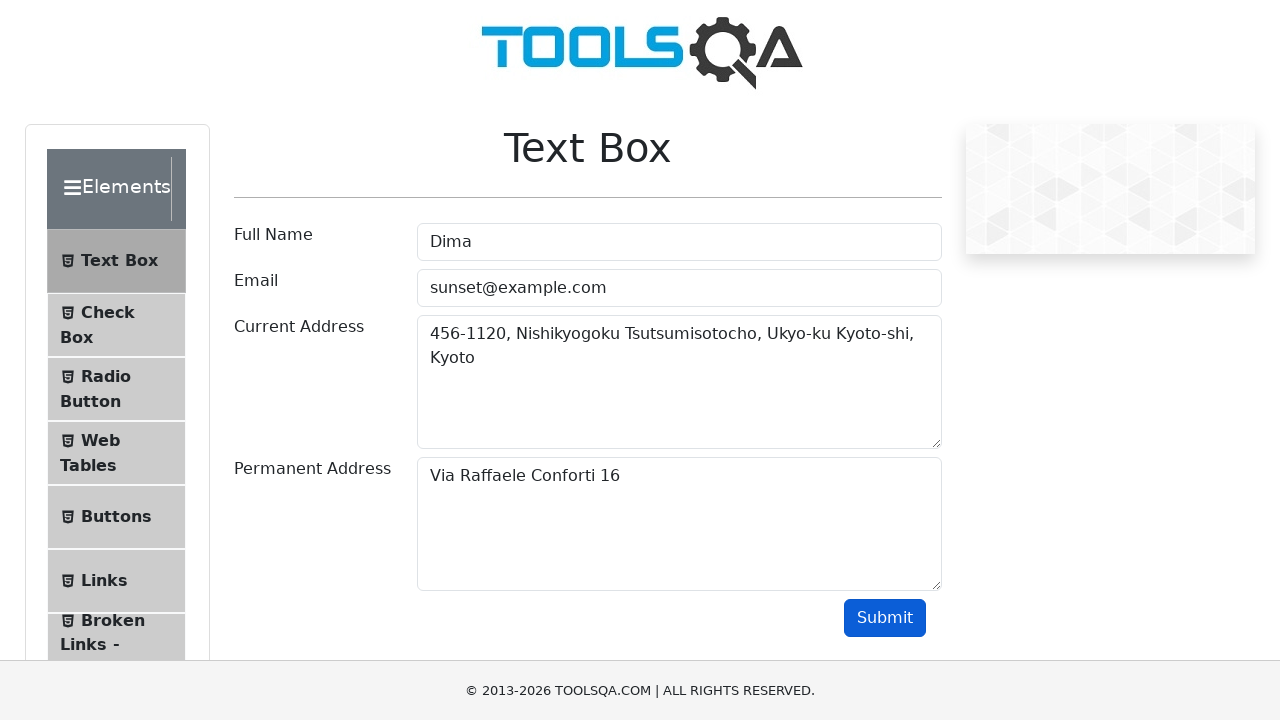

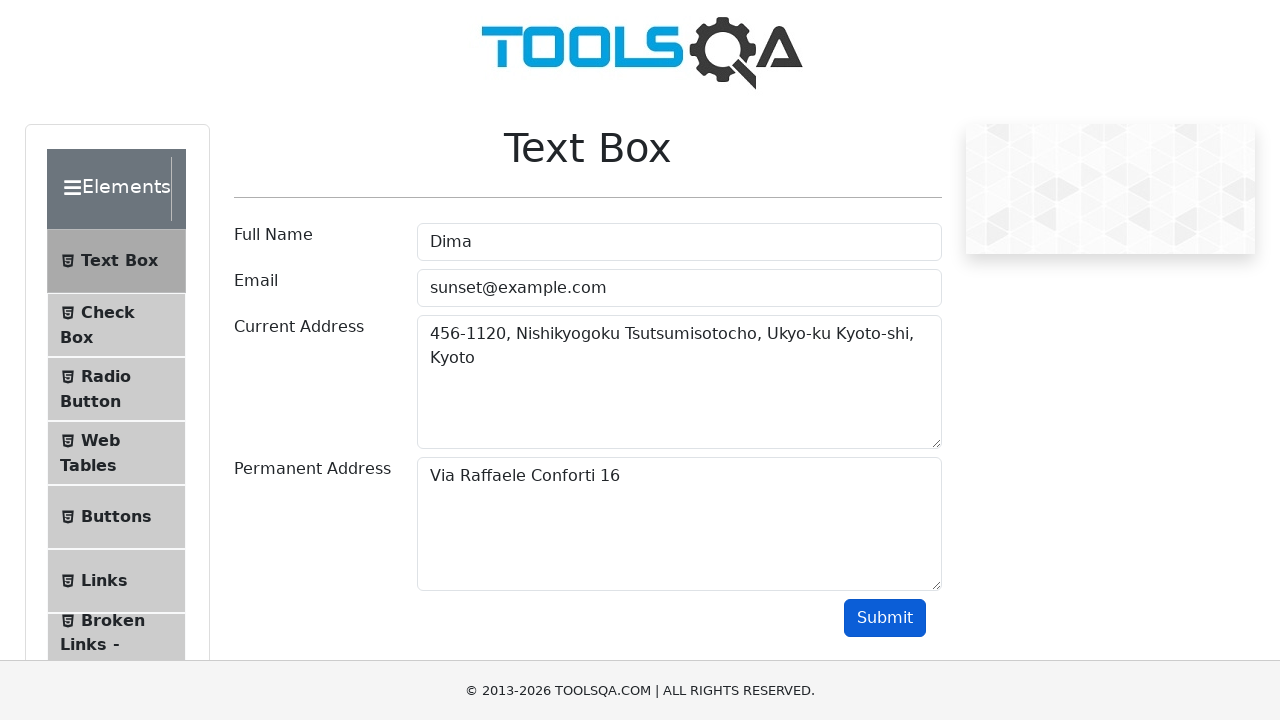